Tests iframe switching functionality by navigating to a jQuery UI demo page, switching to a demo iframe, clicking on a selectable list item, switching back to main content, and clicking the Download link.

Starting URL: http://jqueryui.com/selectable/

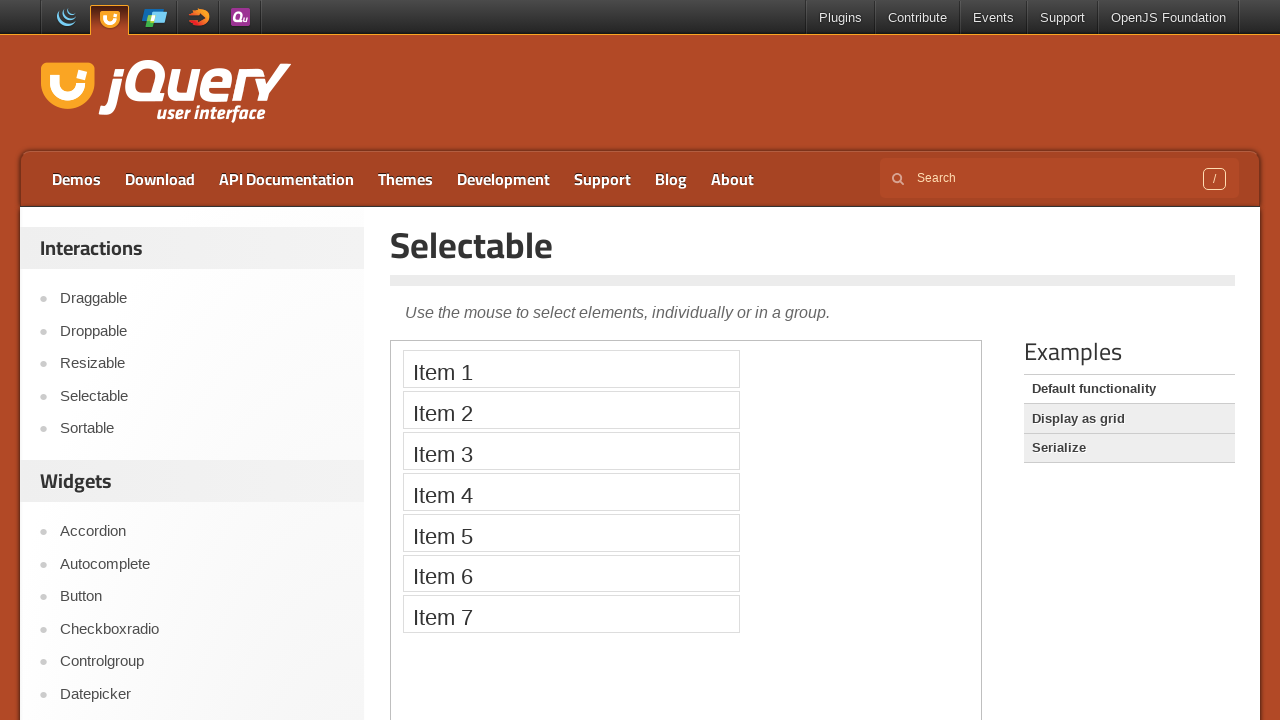

Waited for demo iframe to load
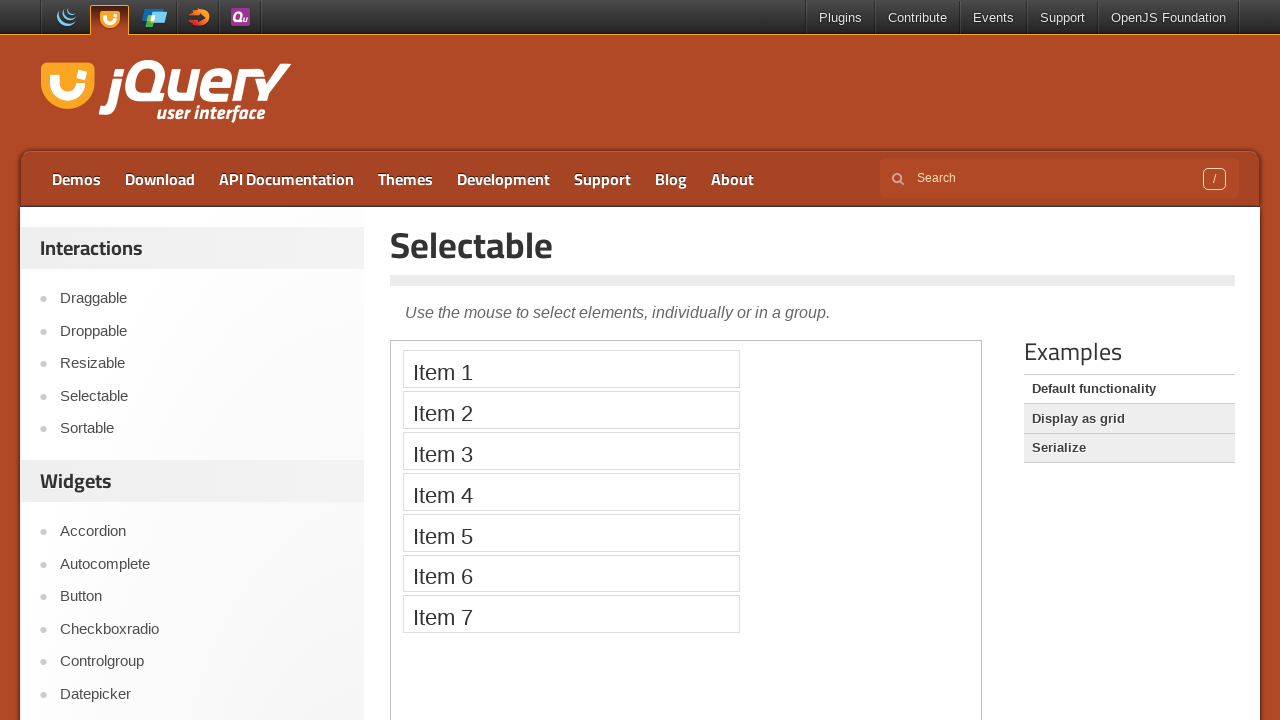

Located demo iframe
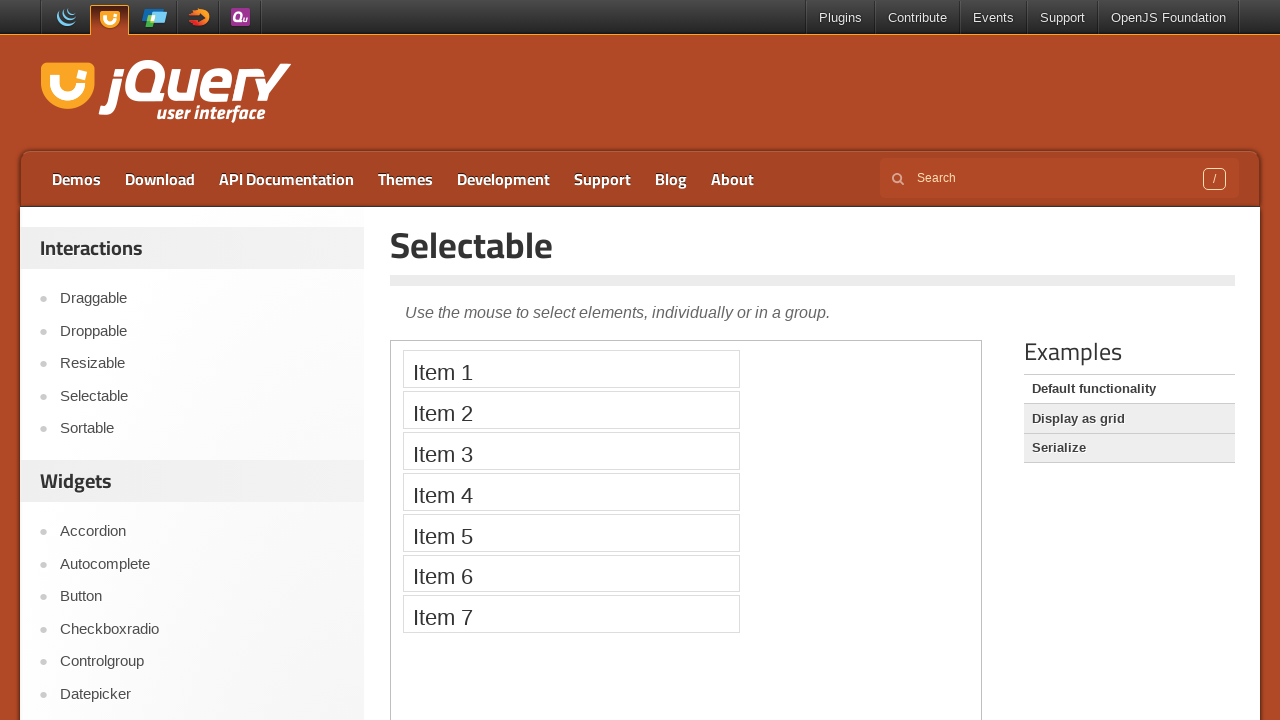

Clicked first selectable item in iframe at (571, 369) on .demo-frame >> internal:control=enter-frame >> #selectable li >> nth=0
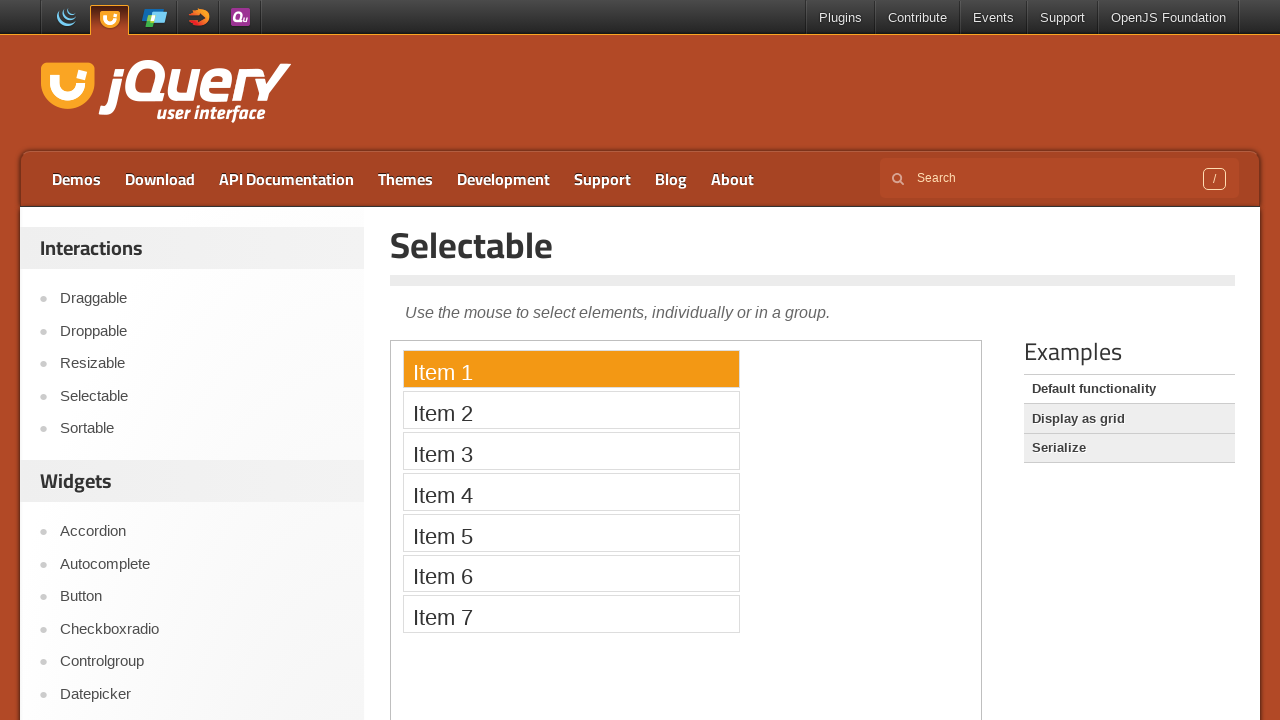

Clicked Download link in main content at (160, 179) on a:has-text('Download')
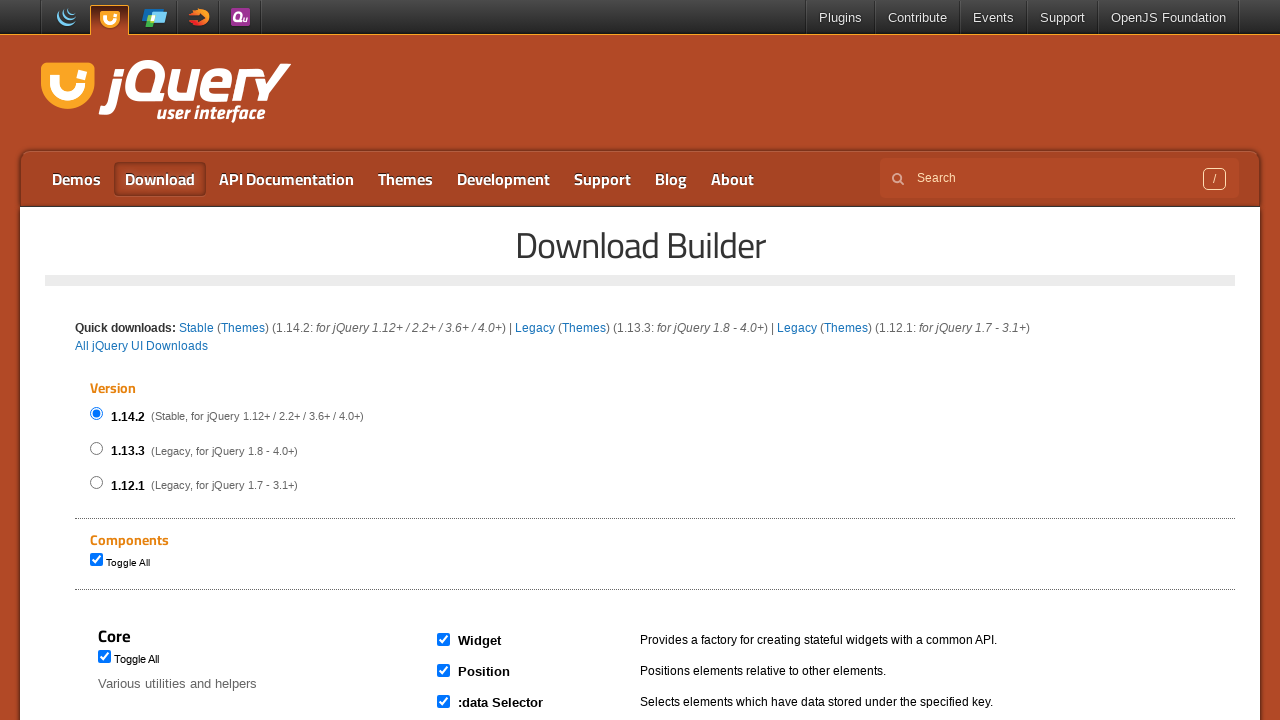

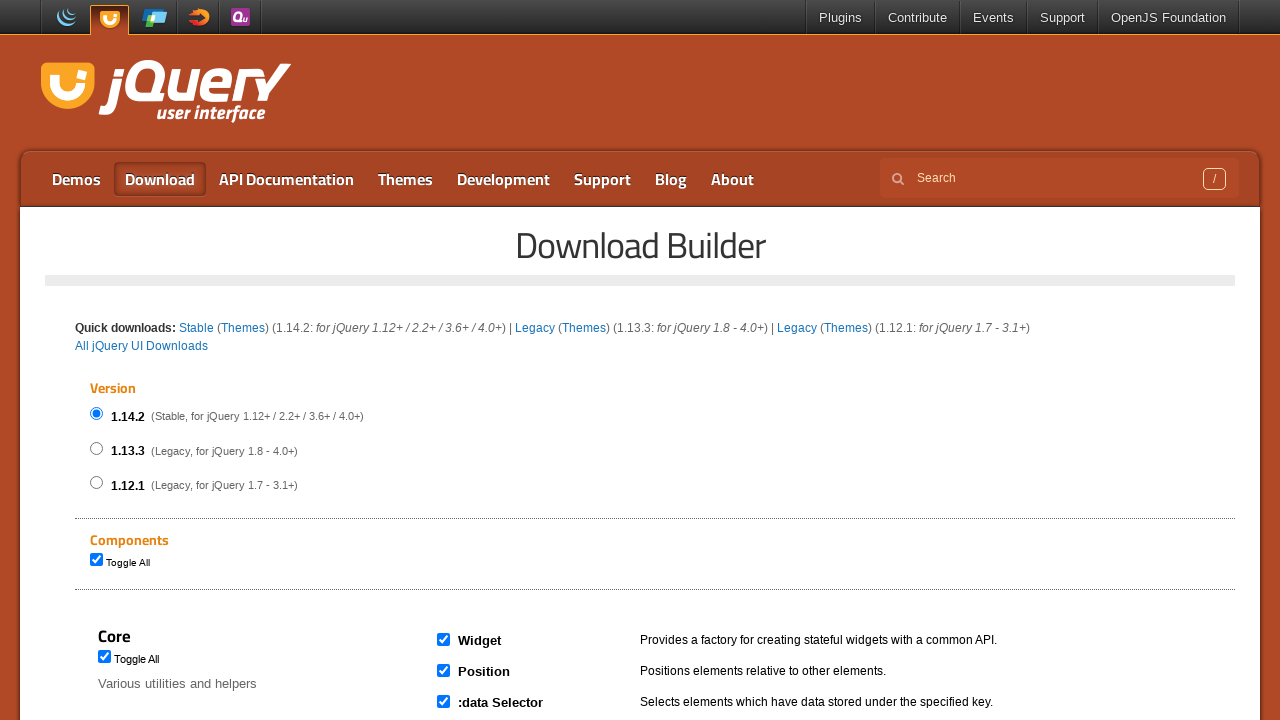